Tests iframe handling on W3Schools by switching to an iframe containing a form, filling in first name and last name fields, and clicking the submit button.

Starting URL: https://www.w3schools.com/tags/tryit.asp?filename=tryhtml_input_test

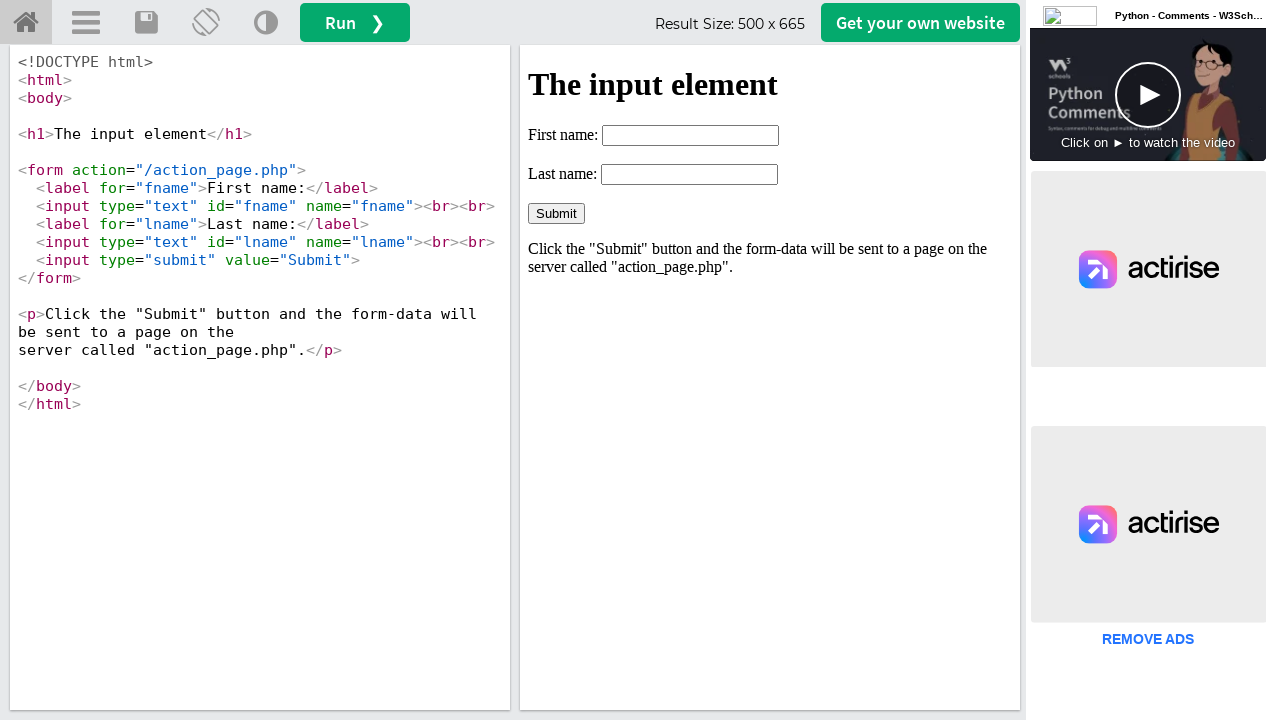

Waited for iframe#iframeResult to load
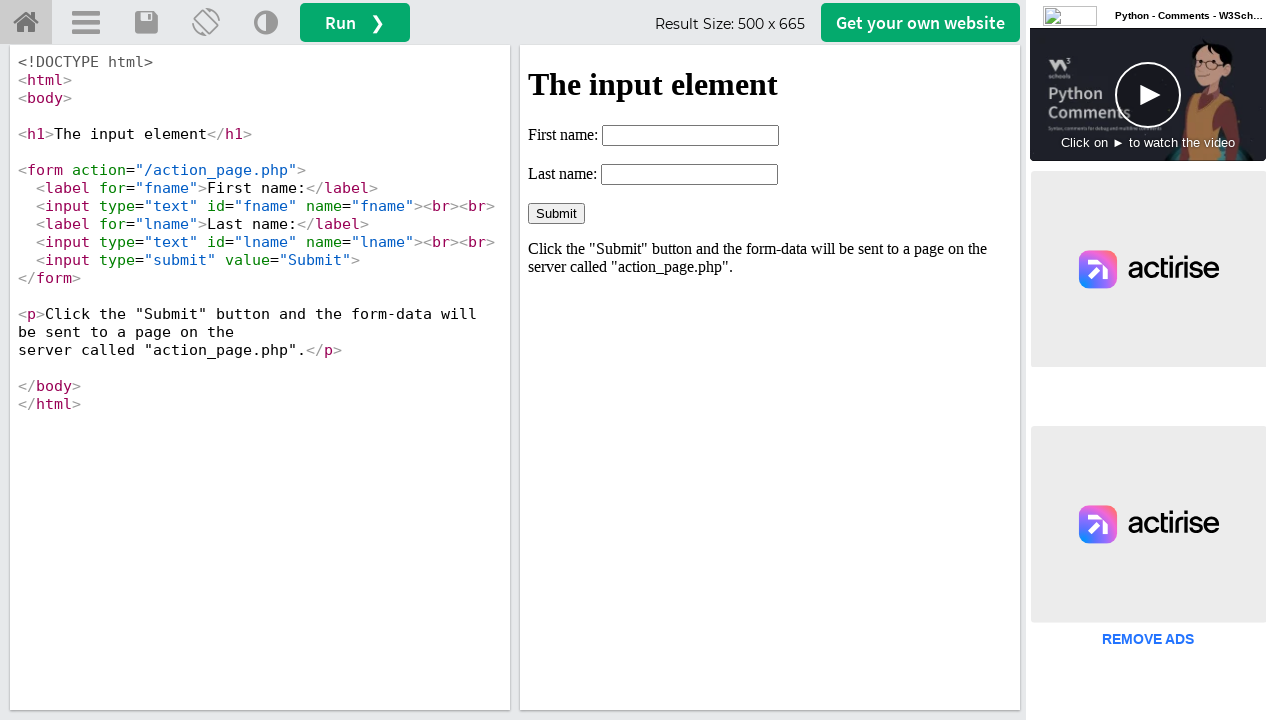

Located iframe#iframeResult for form interaction
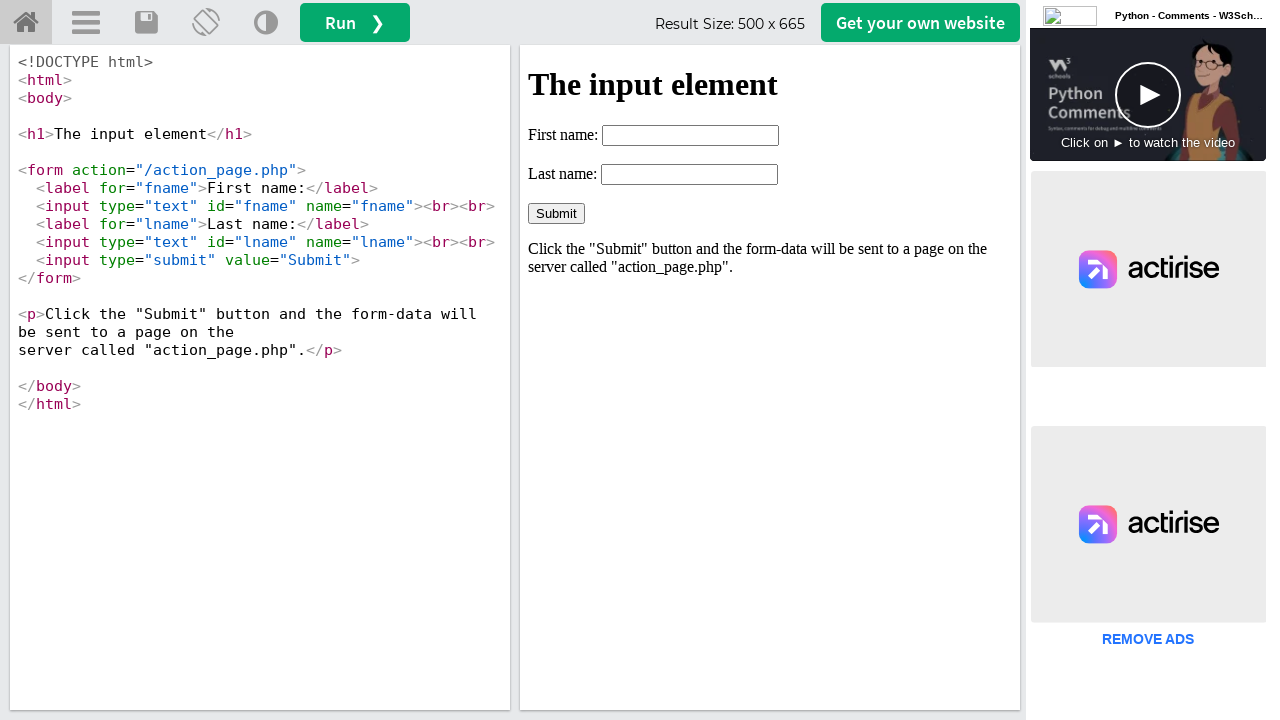

Filled first name field with 'Mayank' on #iframeResult >> internal:control=enter-frame >> input#fname
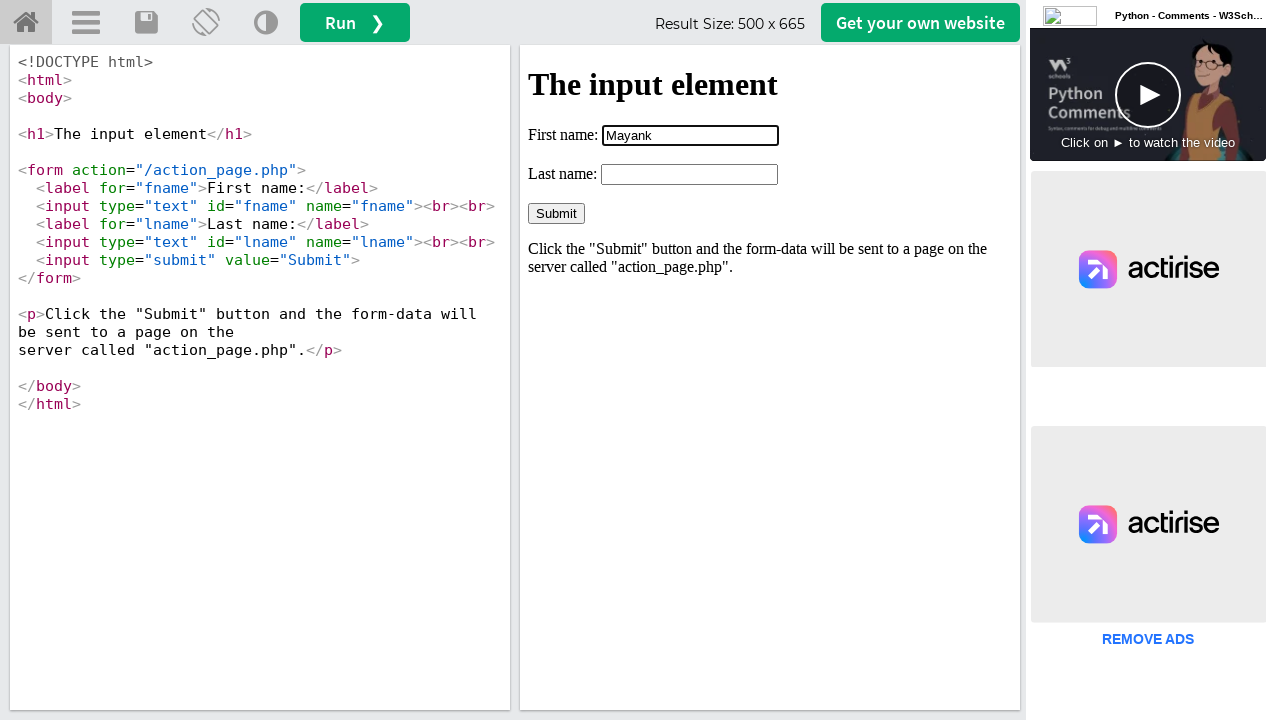

Filled last name field with 'Awate' on #iframeResult >> internal:control=enter-frame >> input#lname
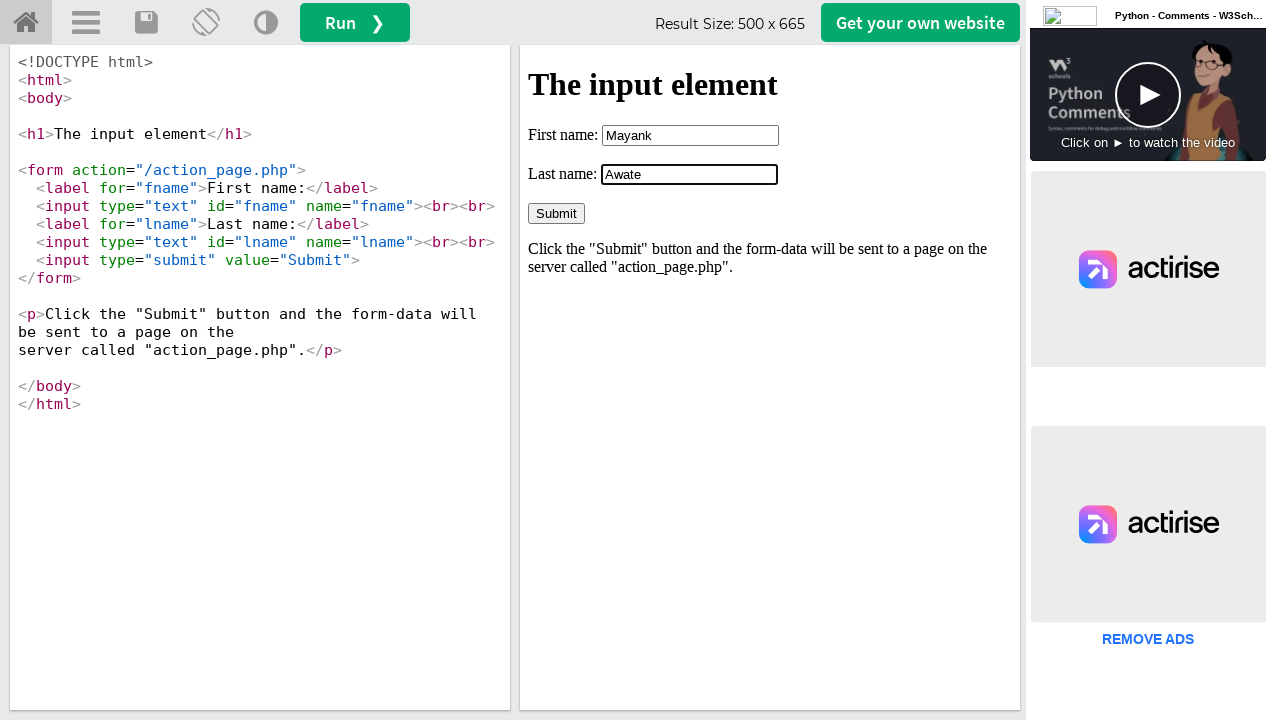

Clicked the Submit button to submit the form at (556, 213) on #iframeResult >> internal:control=enter-frame >> input[value='Submit']
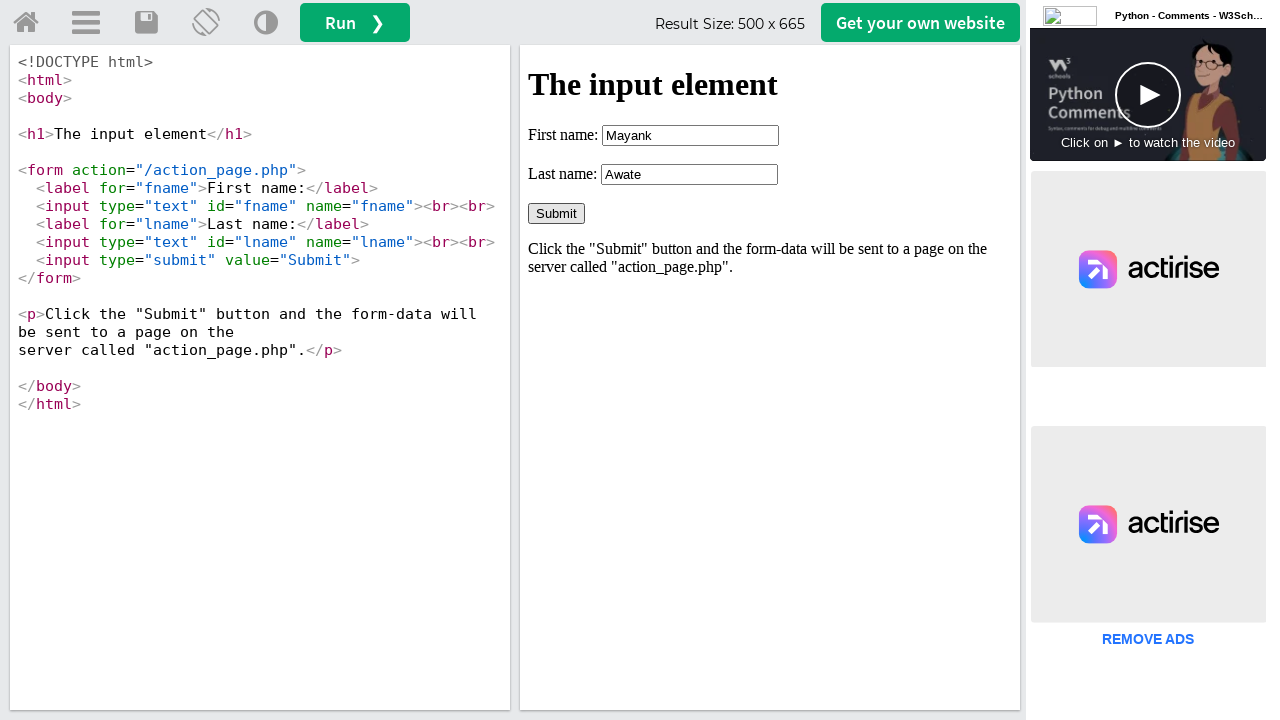

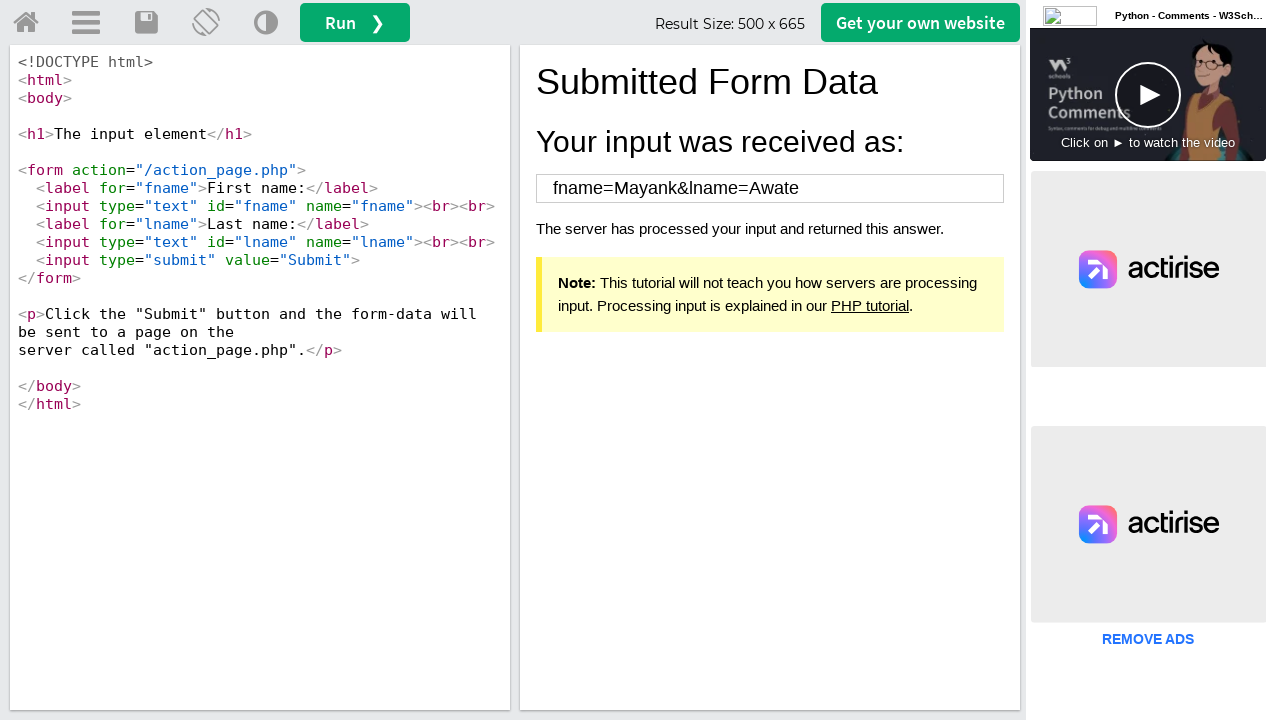